Tests marking all todo items as completed using the toggle-all checkbox

Starting URL: https://demo.playwright.dev/todomvc

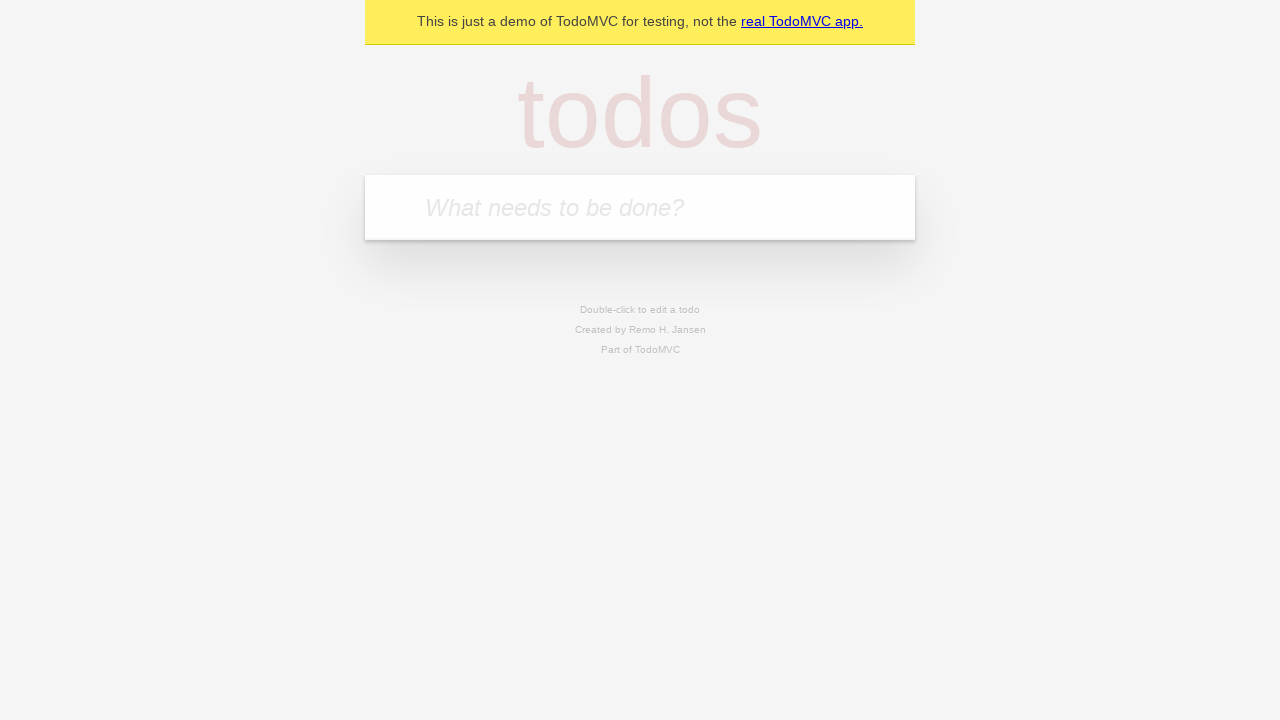

Navigated to TodoMVC demo application
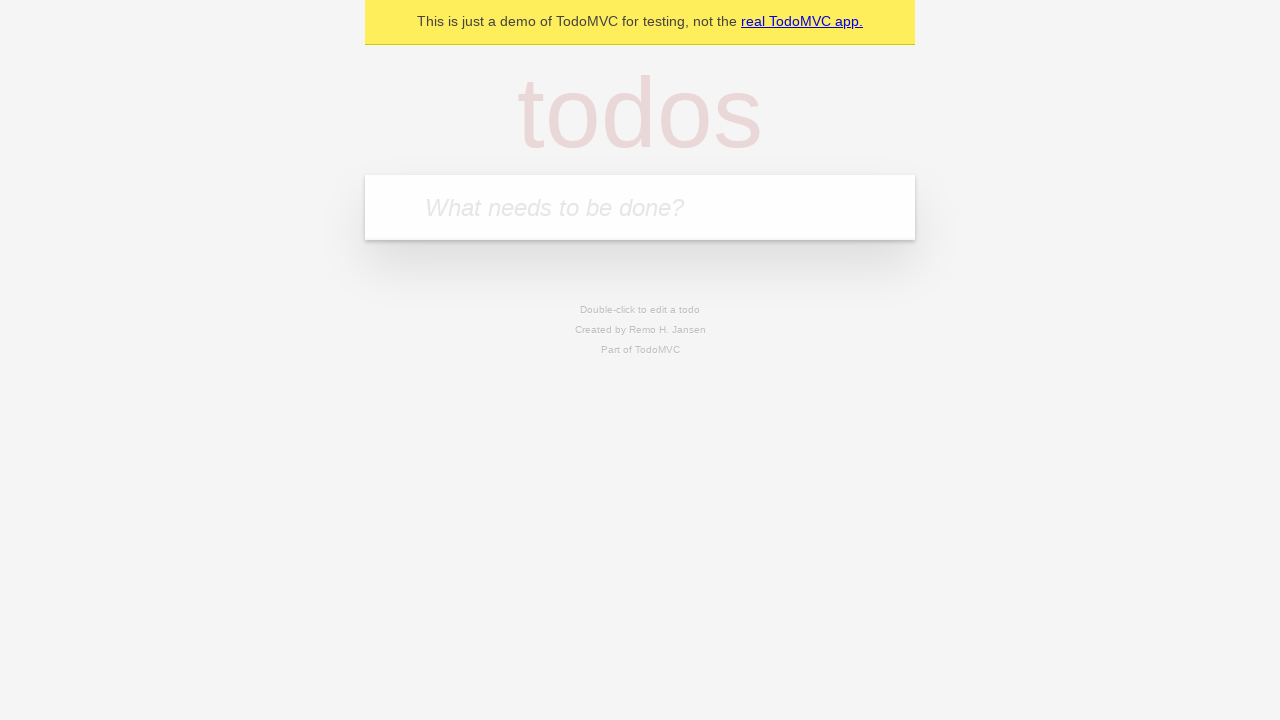

Located the todo input field
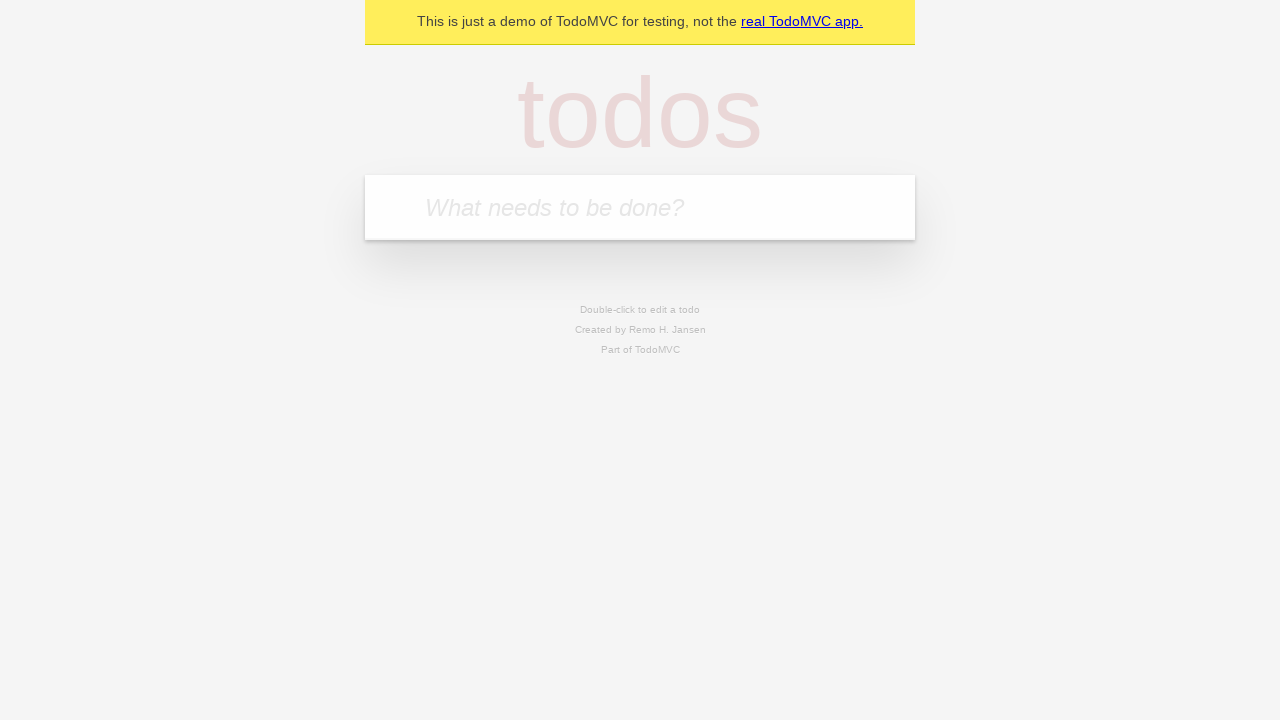

Filled first todo: 'buy some cheese' on internal:attr=[placeholder="What needs to be done?"i]
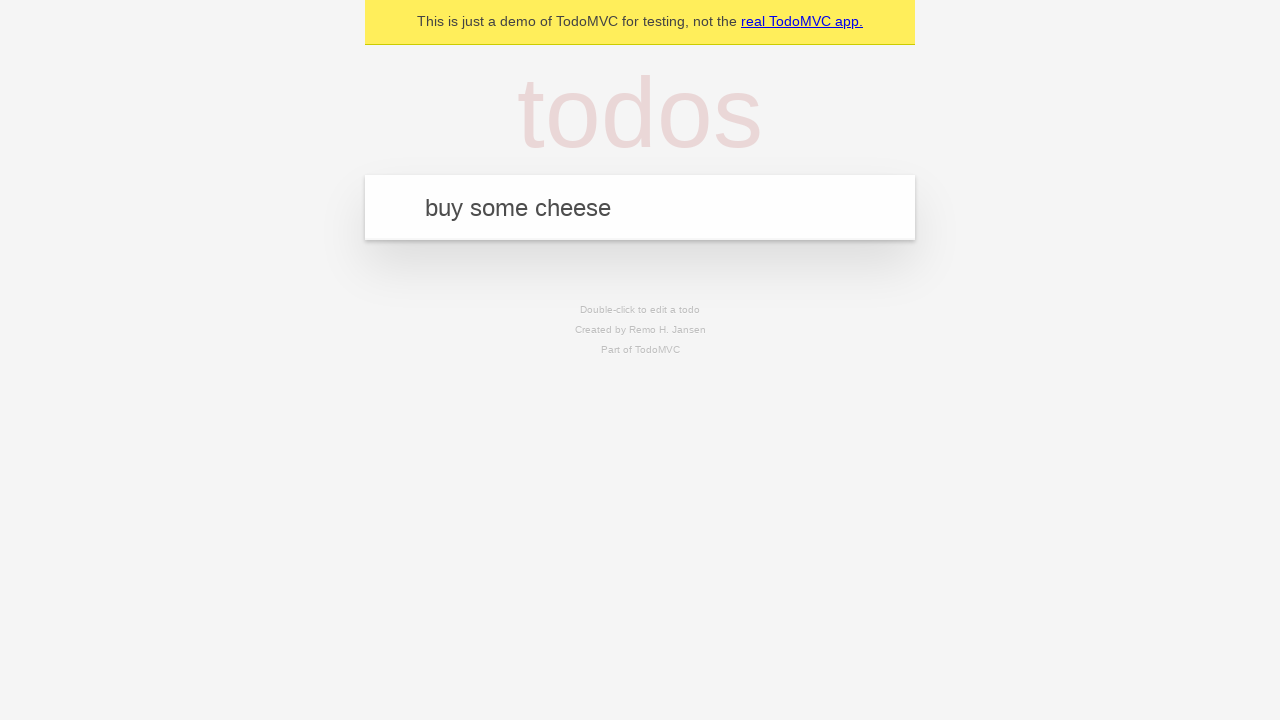

Pressed Enter to add first todo item on internal:attr=[placeholder="What needs to be done?"i]
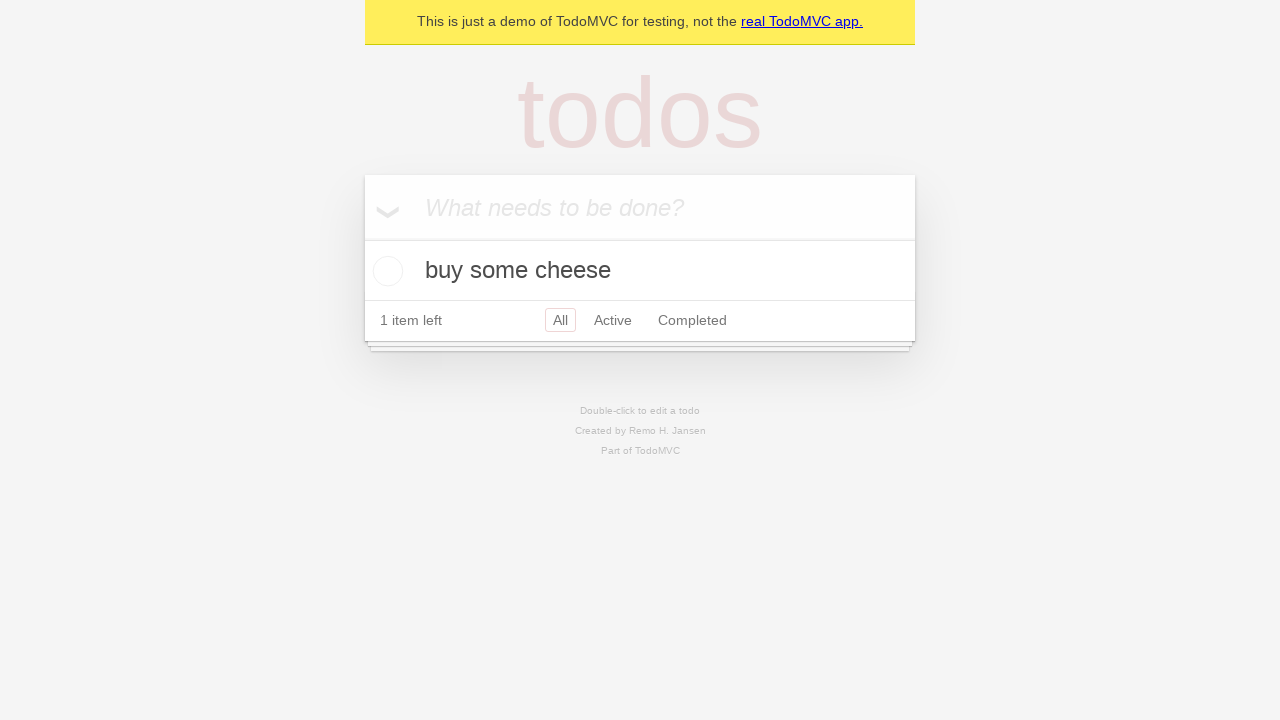

Filled second todo: 'feed the cat' on internal:attr=[placeholder="What needs to be done?"i]
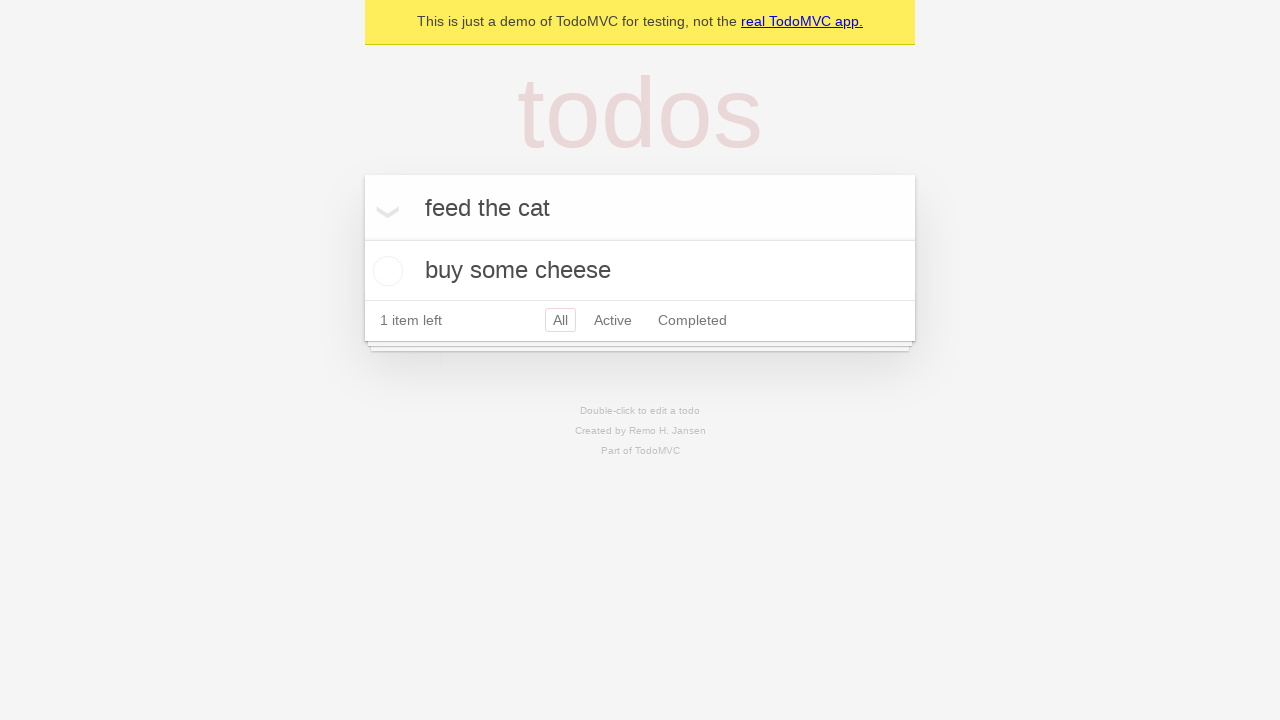

Pressed Enter to add second todo item on internal:attr=[placeholder="What needs to be done?"i]
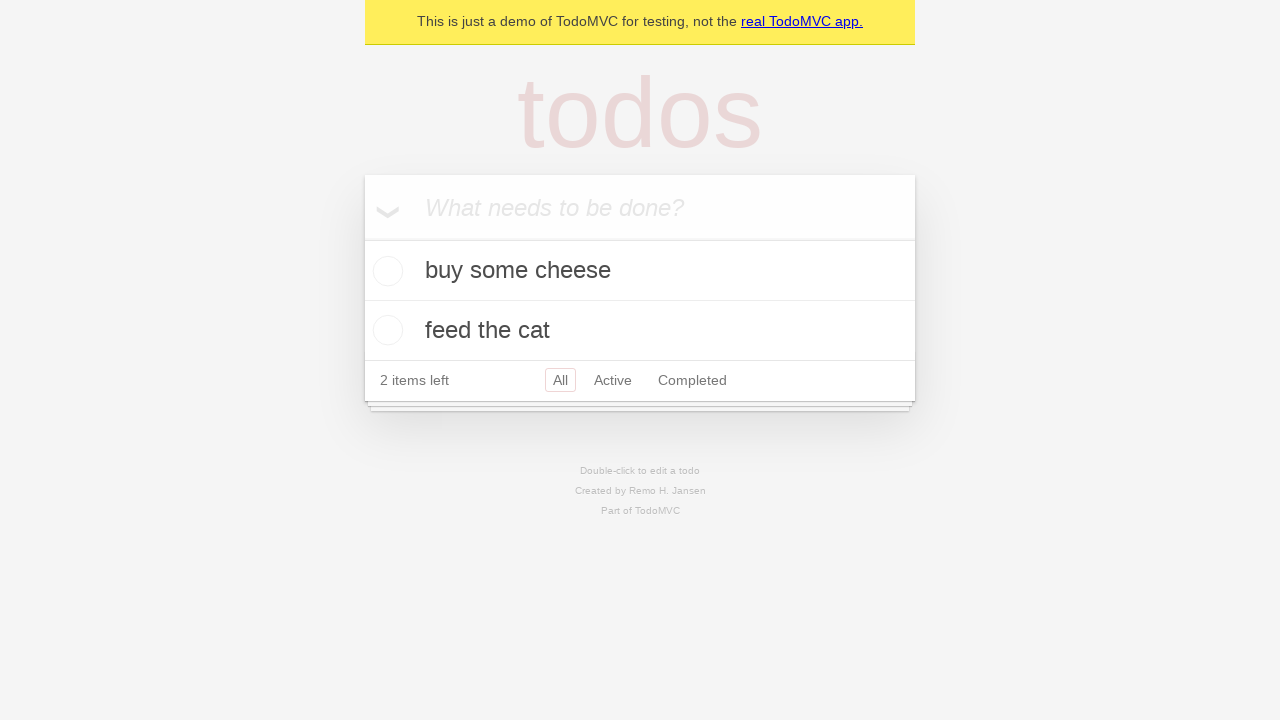

Filled third todo: 'book a doctors appointment' on internal:attr=[placeholder="What needs to be done?"i]
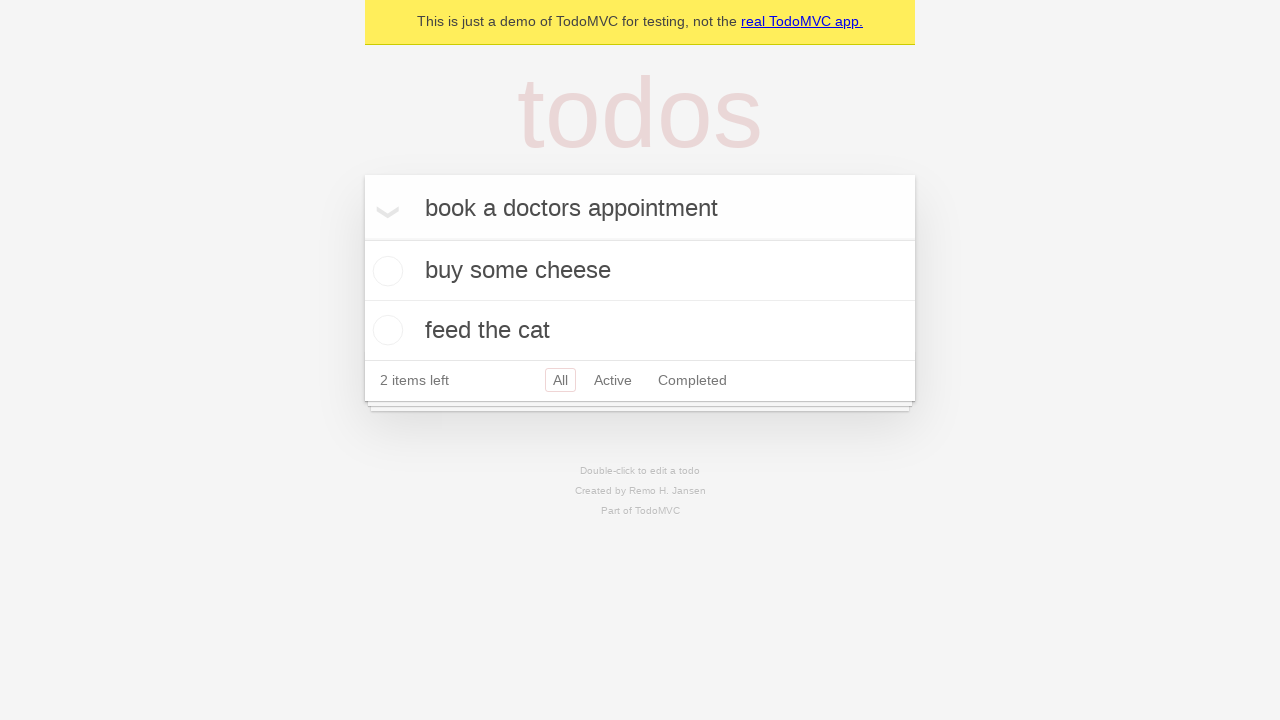

Pressed Enter to add third todo item on internal:attr=[placeholder="What needs to be done?"i]
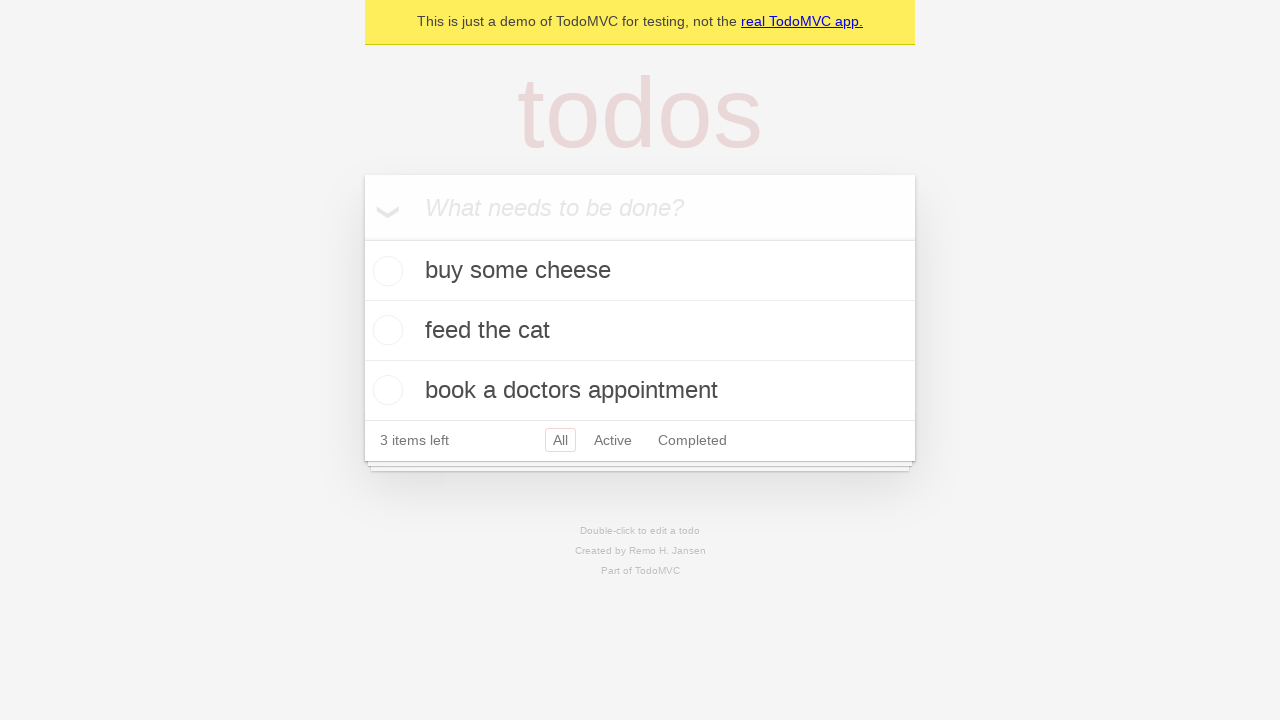

Clicked 'Mark all as complete' checkbox to toggle all todos as completed at (362, 238) on internal:label="Mark all as complete"i
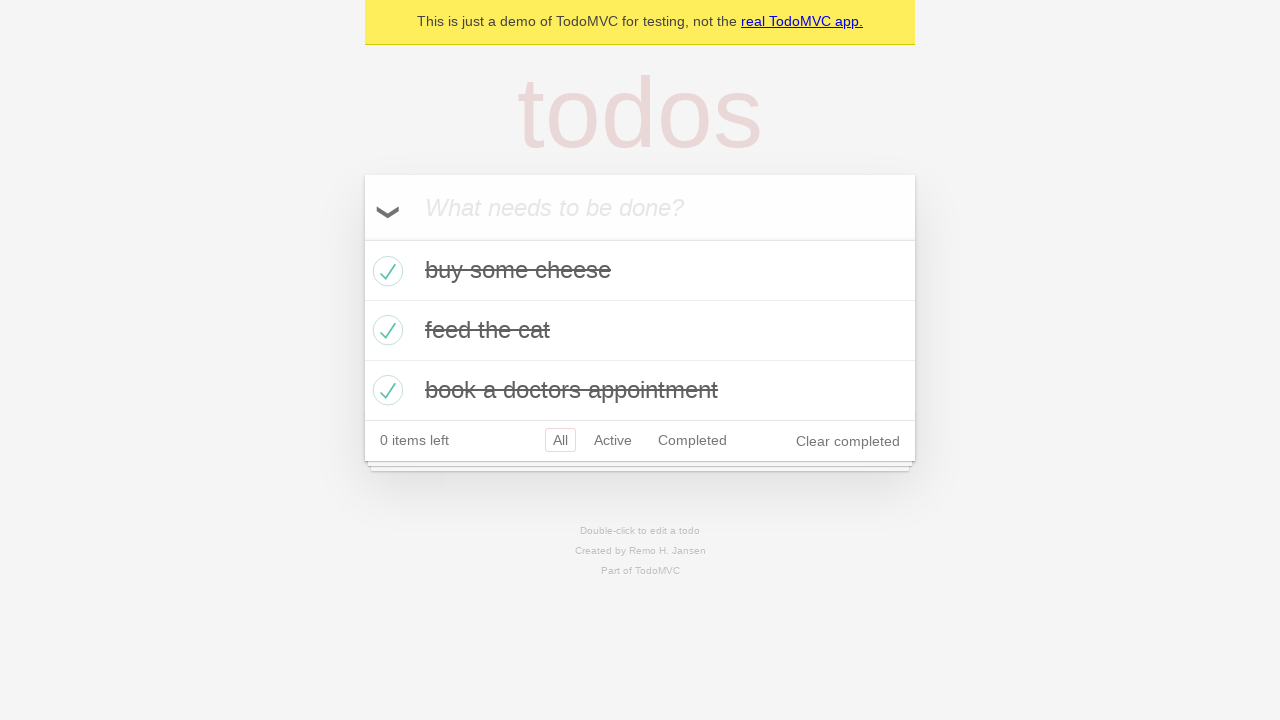

Verified that all todo items are marked as completed
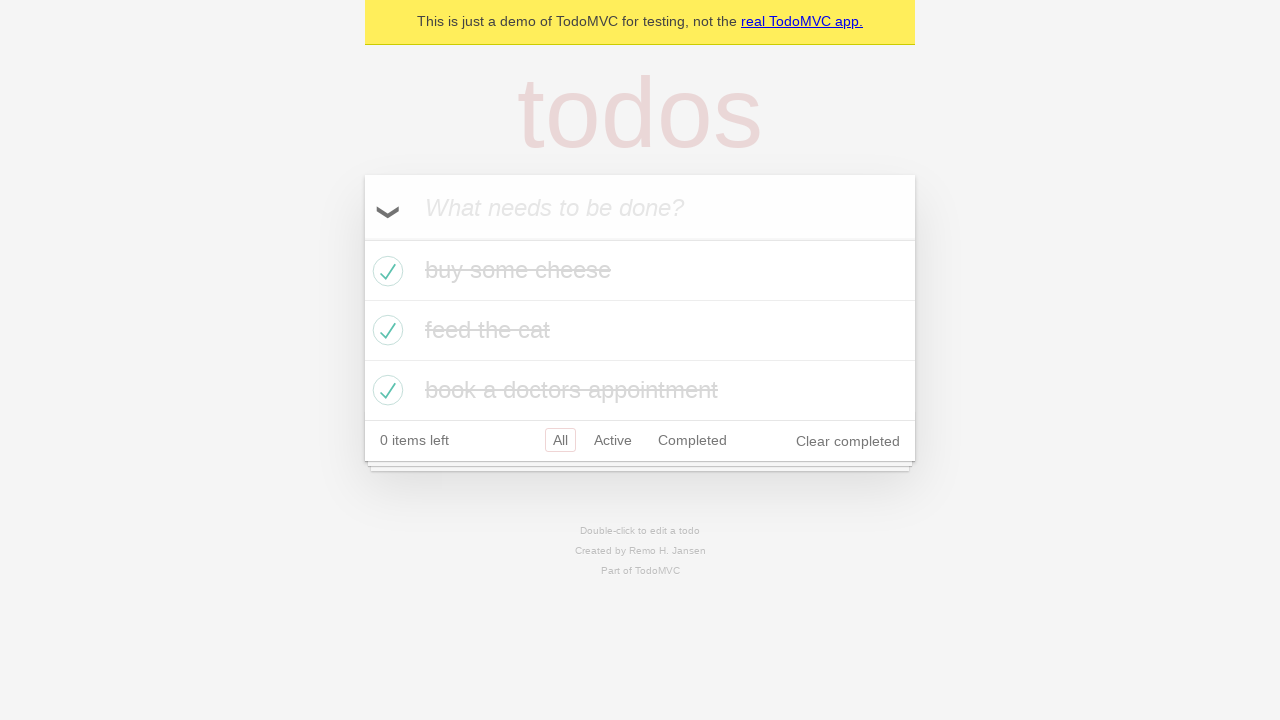

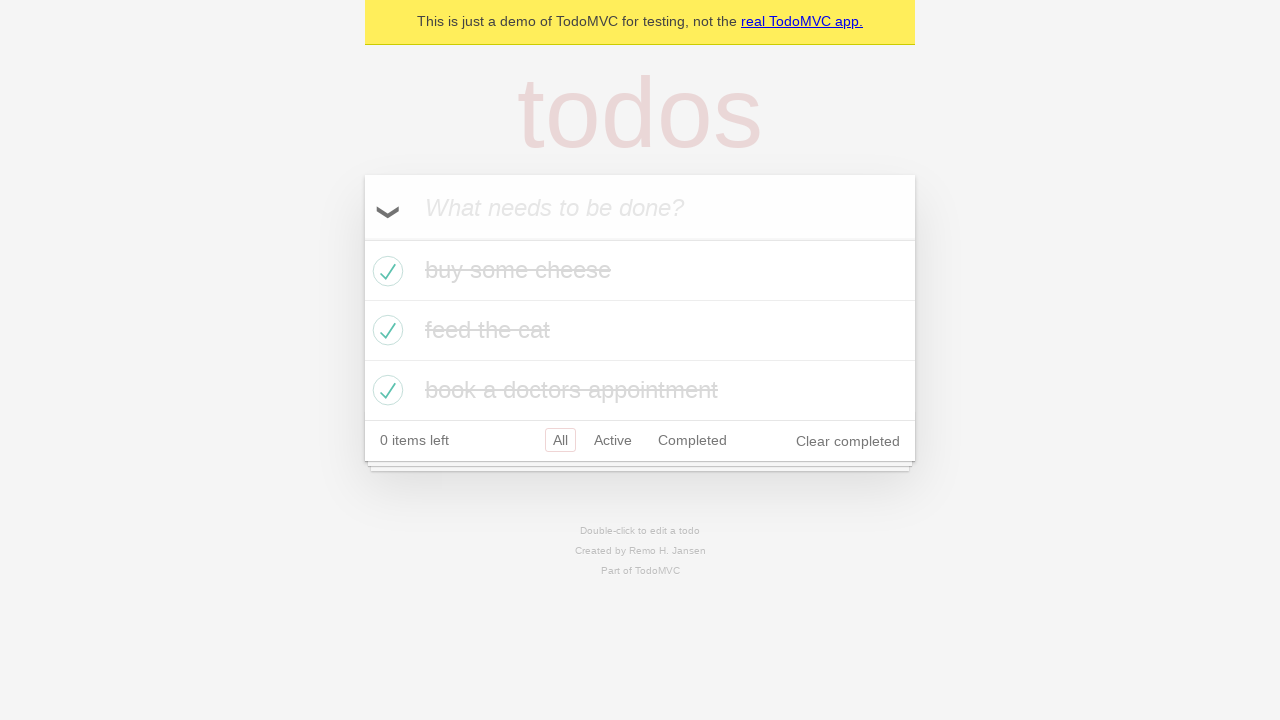